Tests modal dialog functionality on demoqa.com by opening and closing both small and large modal dialogs, verifying the modal content is displayed correctly.

Starting URL: https://demoqa.com/modal-dialogs

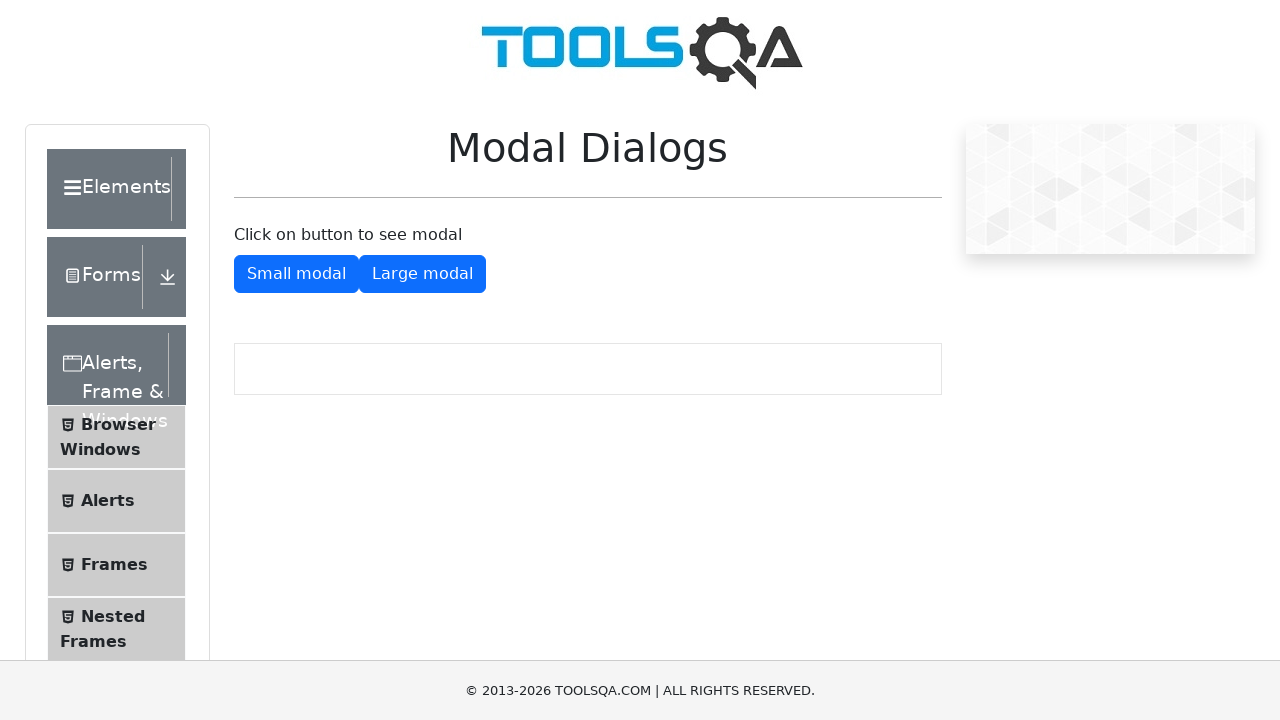

Clicked the small modal button at (296, 274) on #showSmallModal
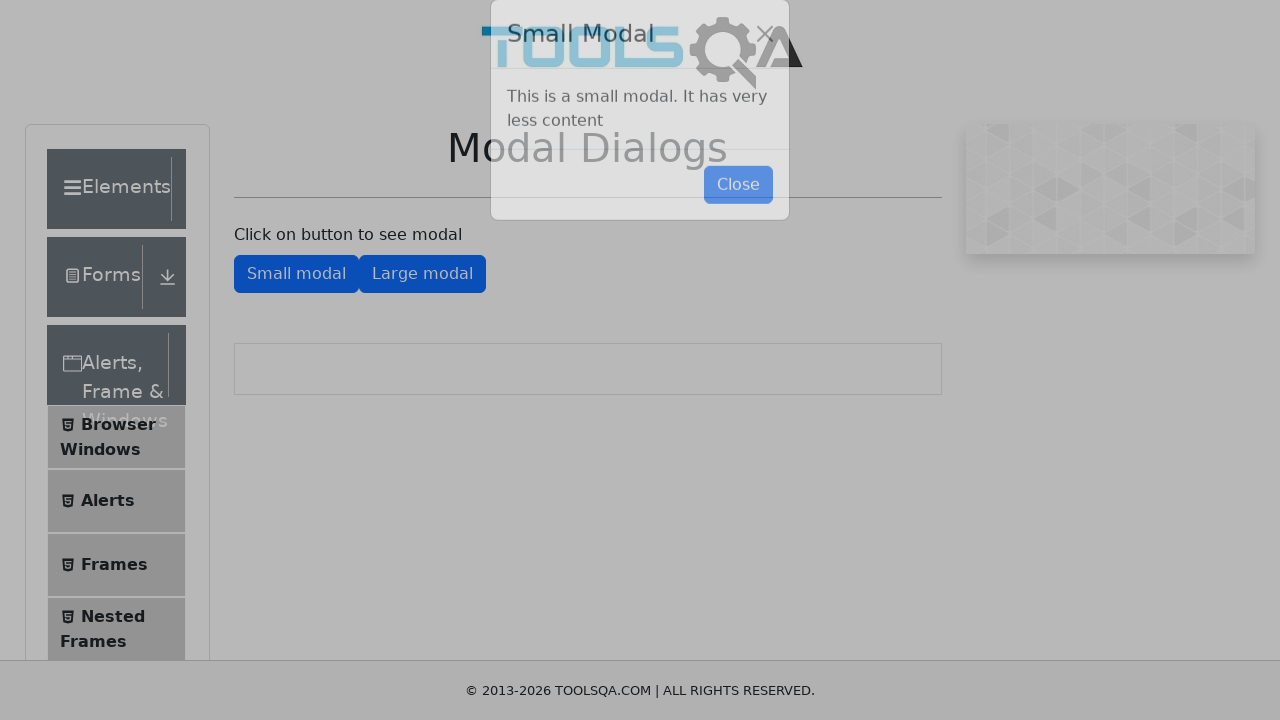

Small modal content became visible
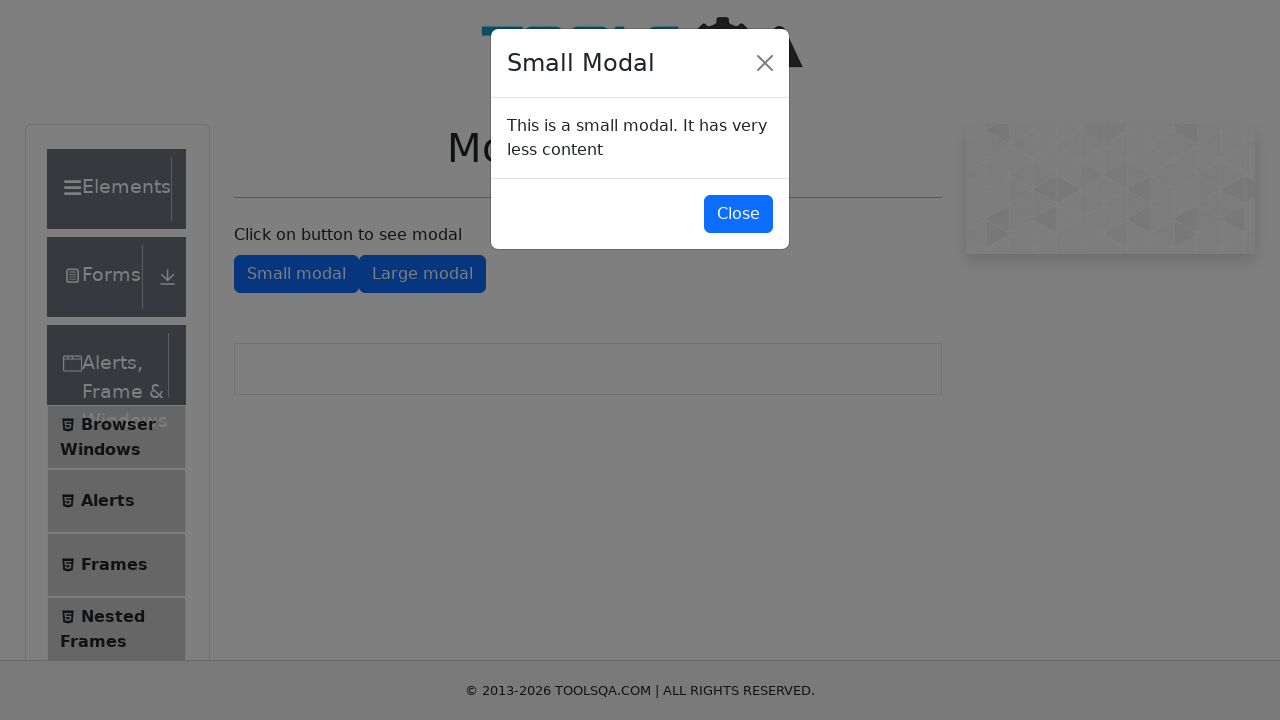

Clicked the small modal close button at (738, 214) on #closeSmallModal
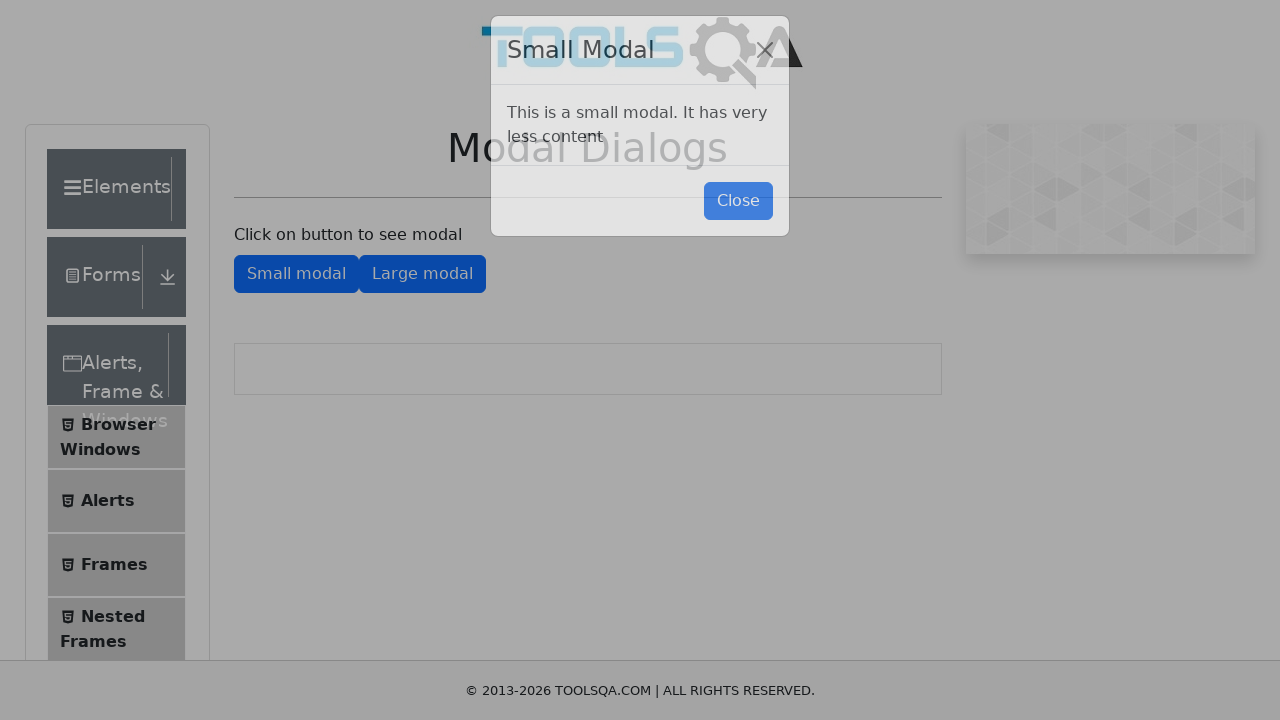

Small modal closed successfully
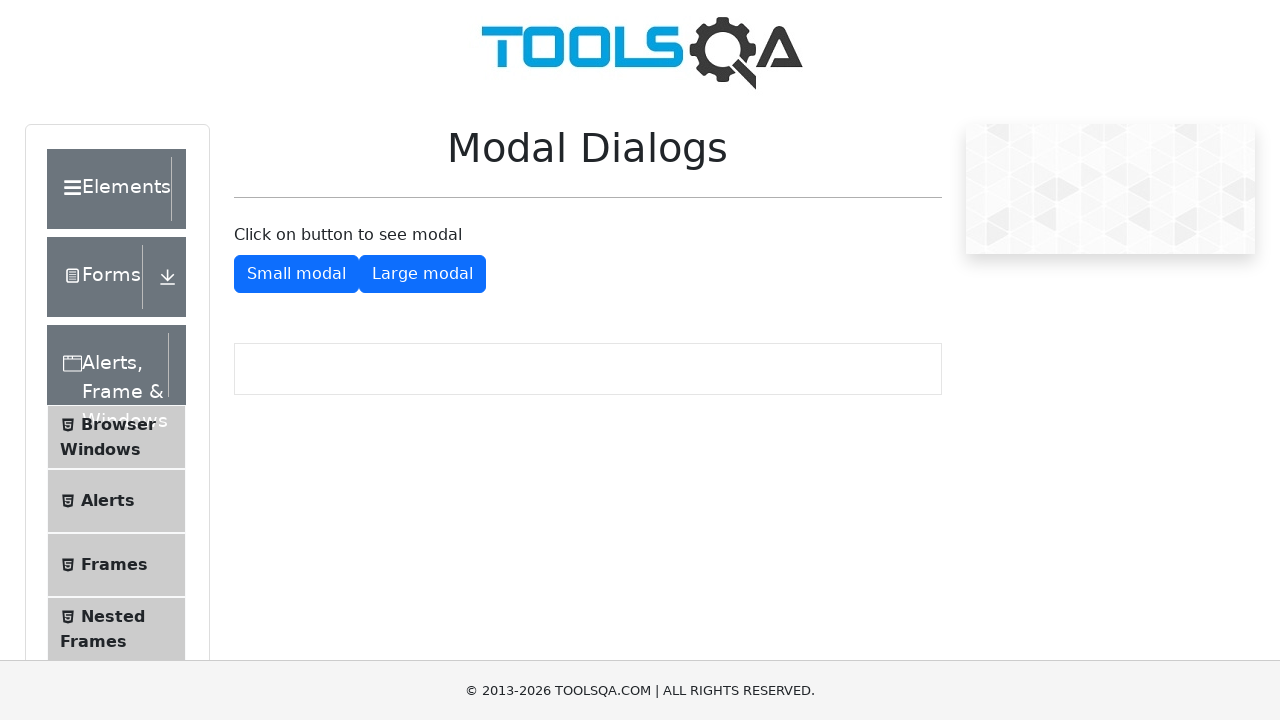

Clicked the large modal button at (422, 274) on #showLargeModal
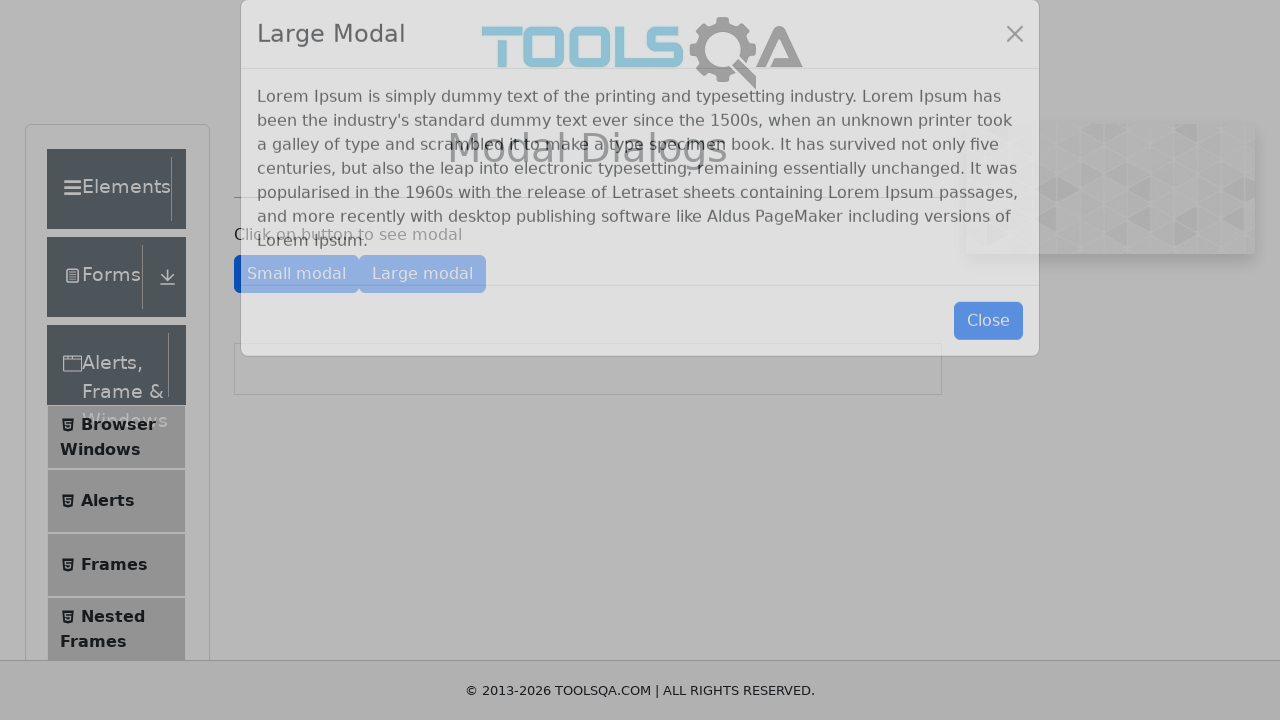

Large modal content became visible
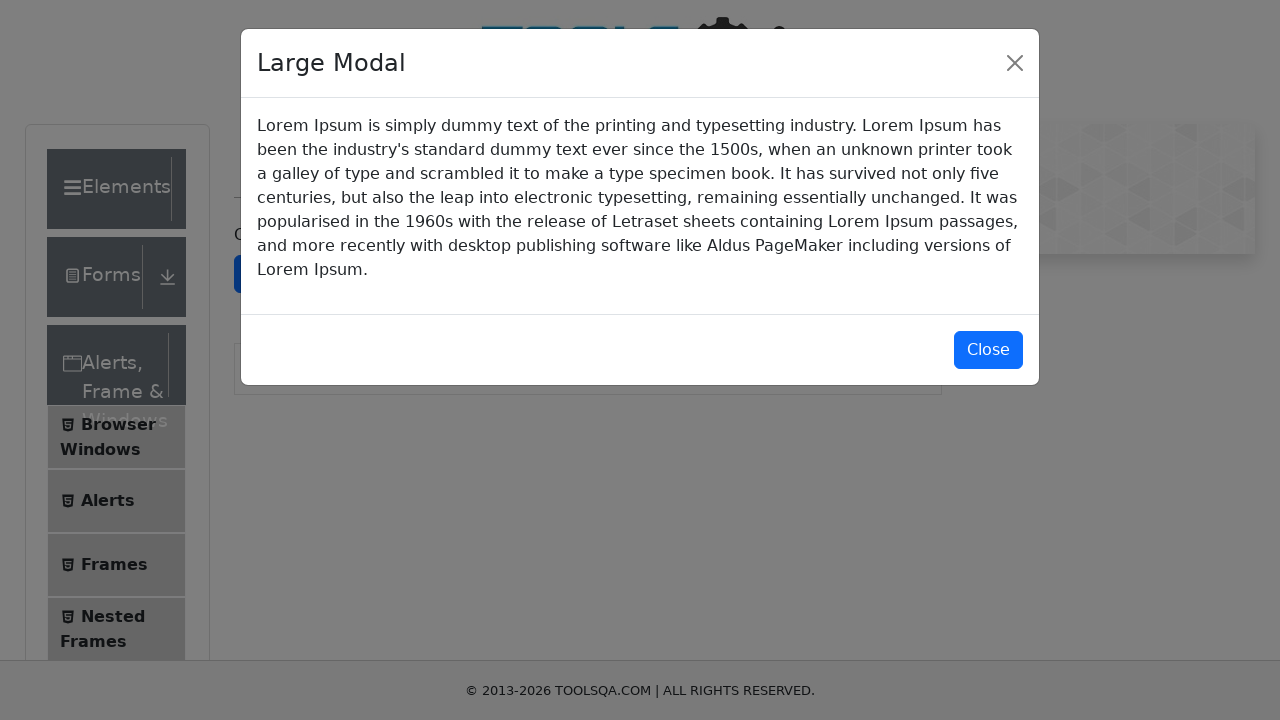

Clicked the large modal close button at (988, 350) on #closeLargeModal
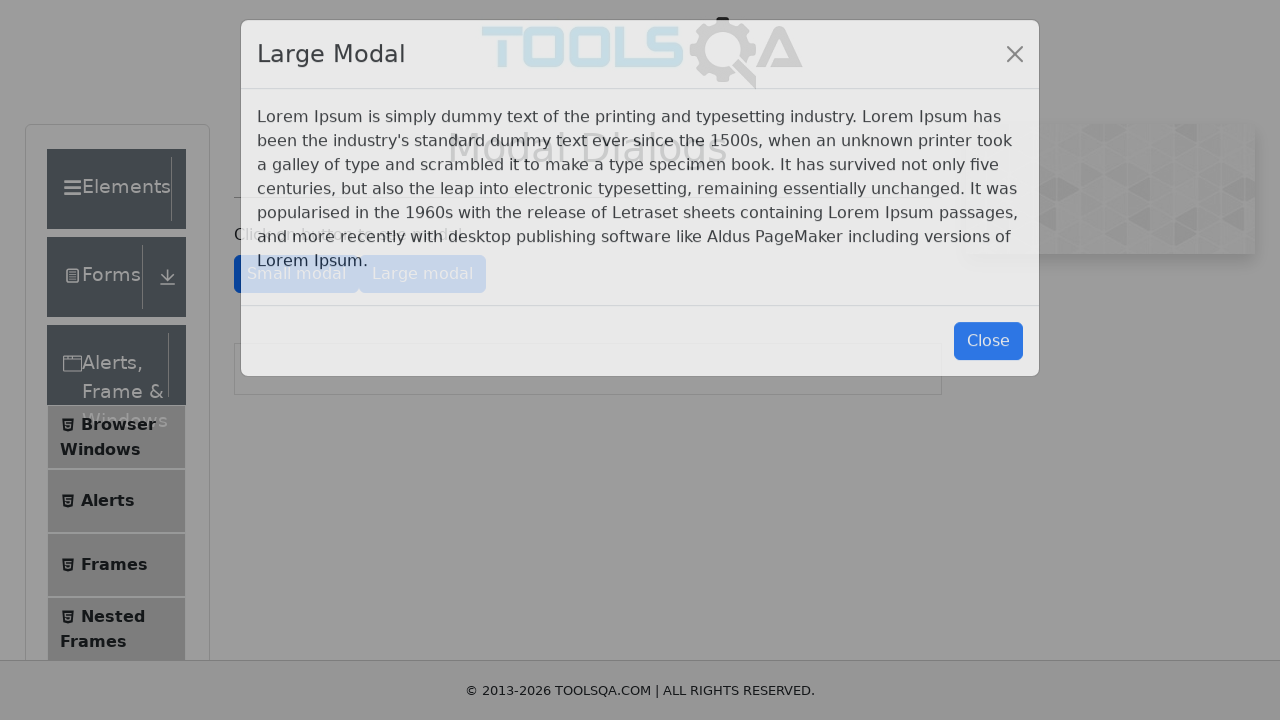

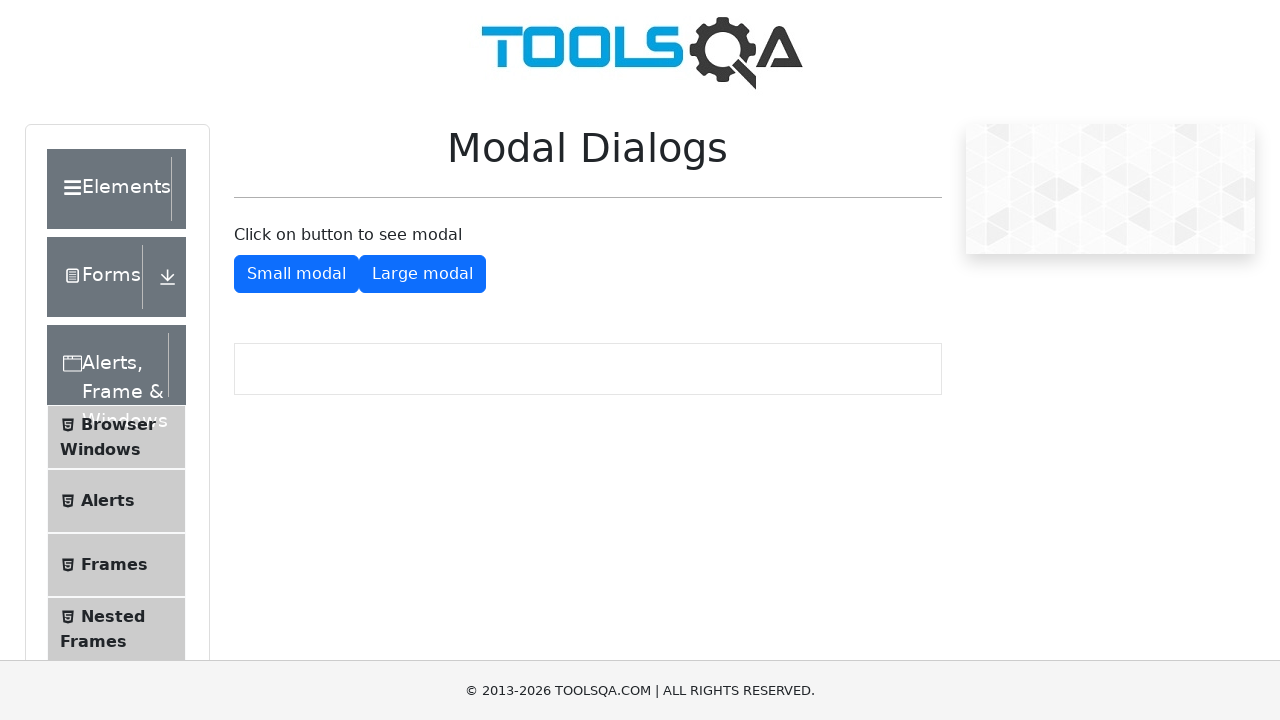